Tests navigation to the Community page by clicking the Community link in the header and verifying the page title

Starting URL: https://webdriver.io/

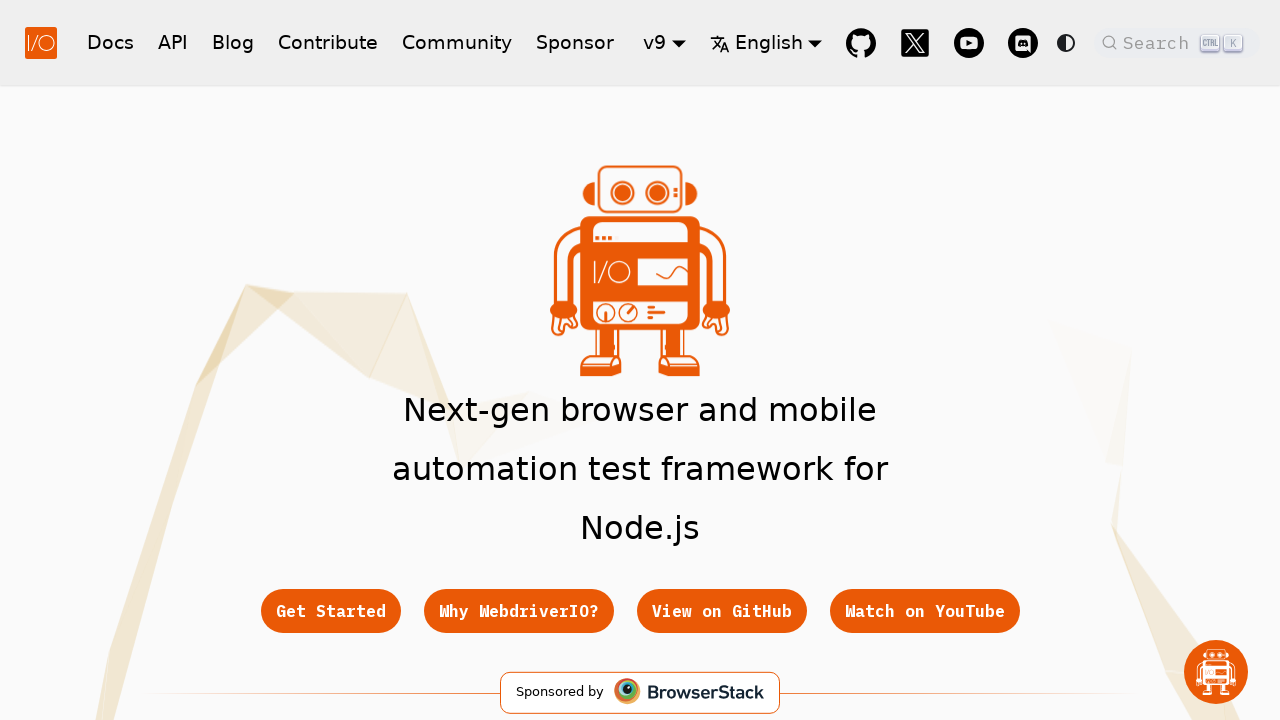

Clicked Community link in header at (457, 42) on a[href='/community/support']
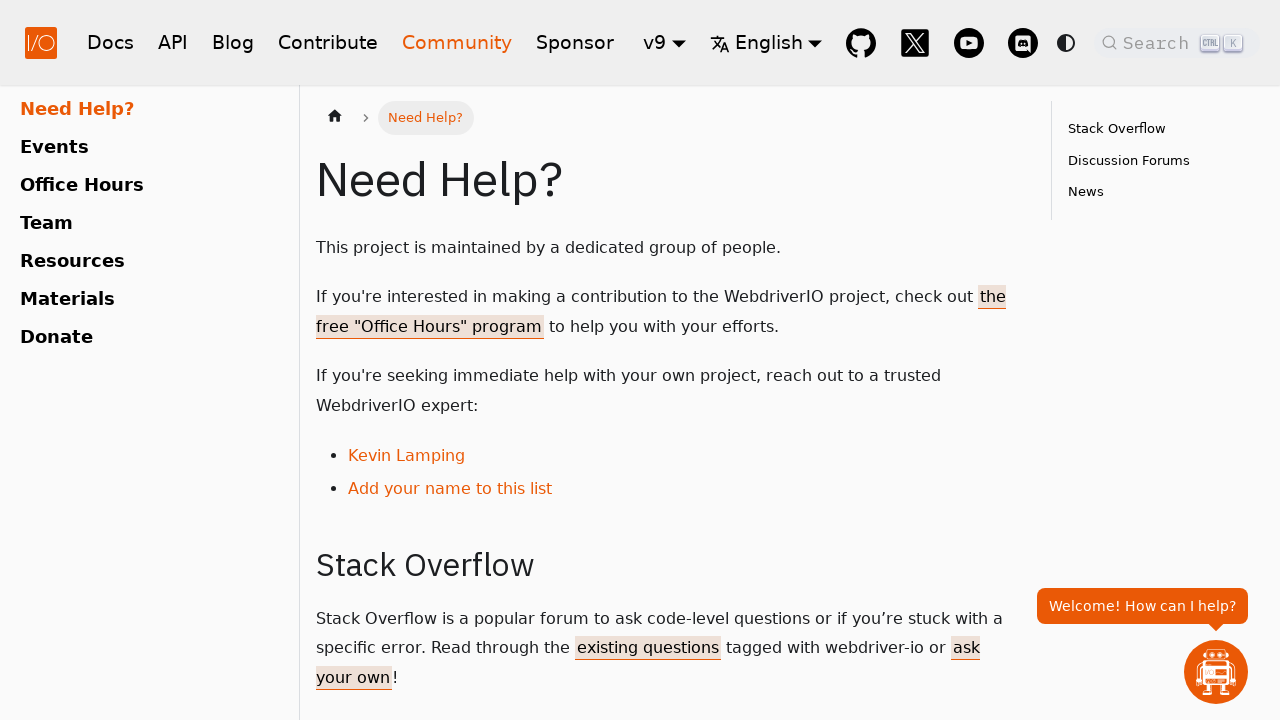

Page loaded with domcontentloaded state
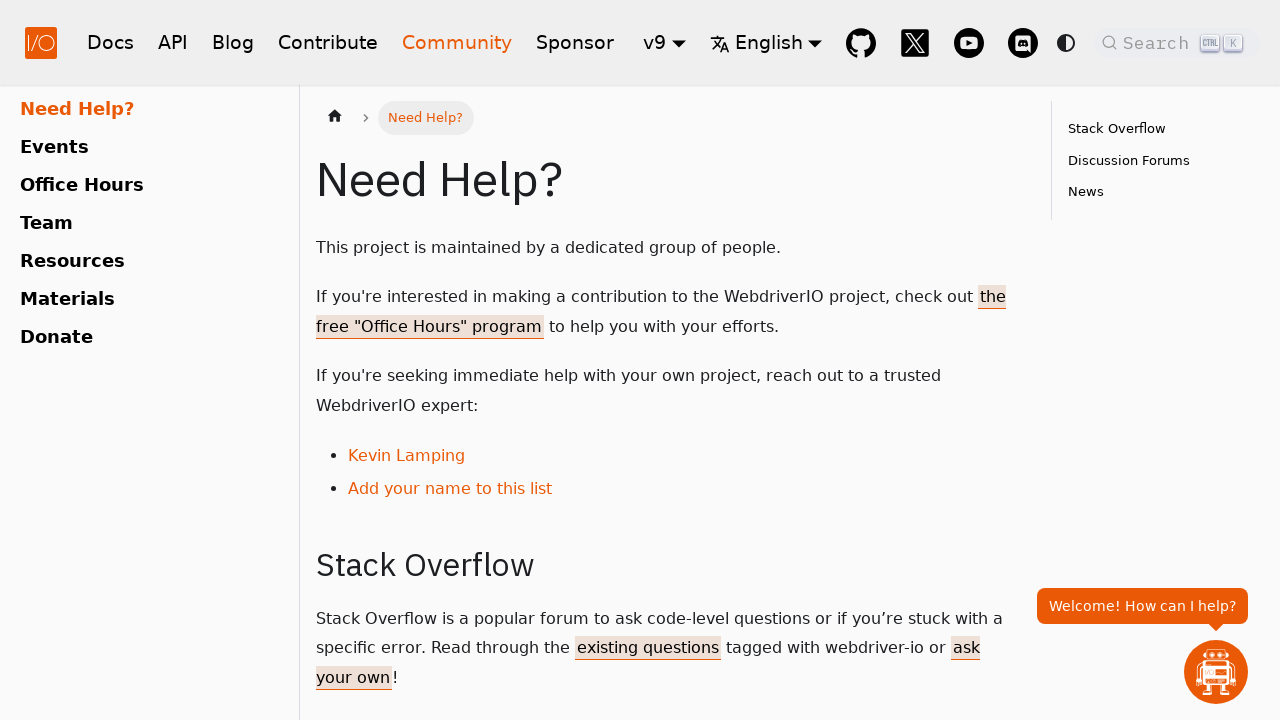

Verified page title is 'Need Help? | WebdriverIO'
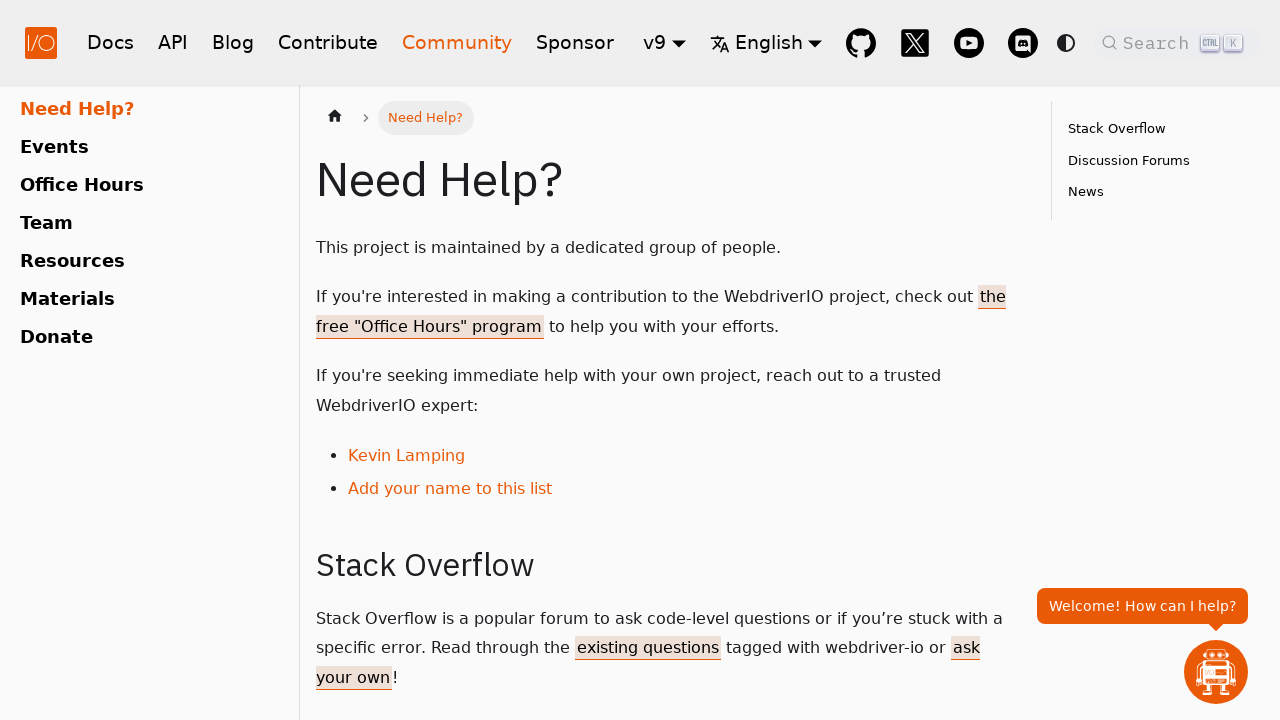

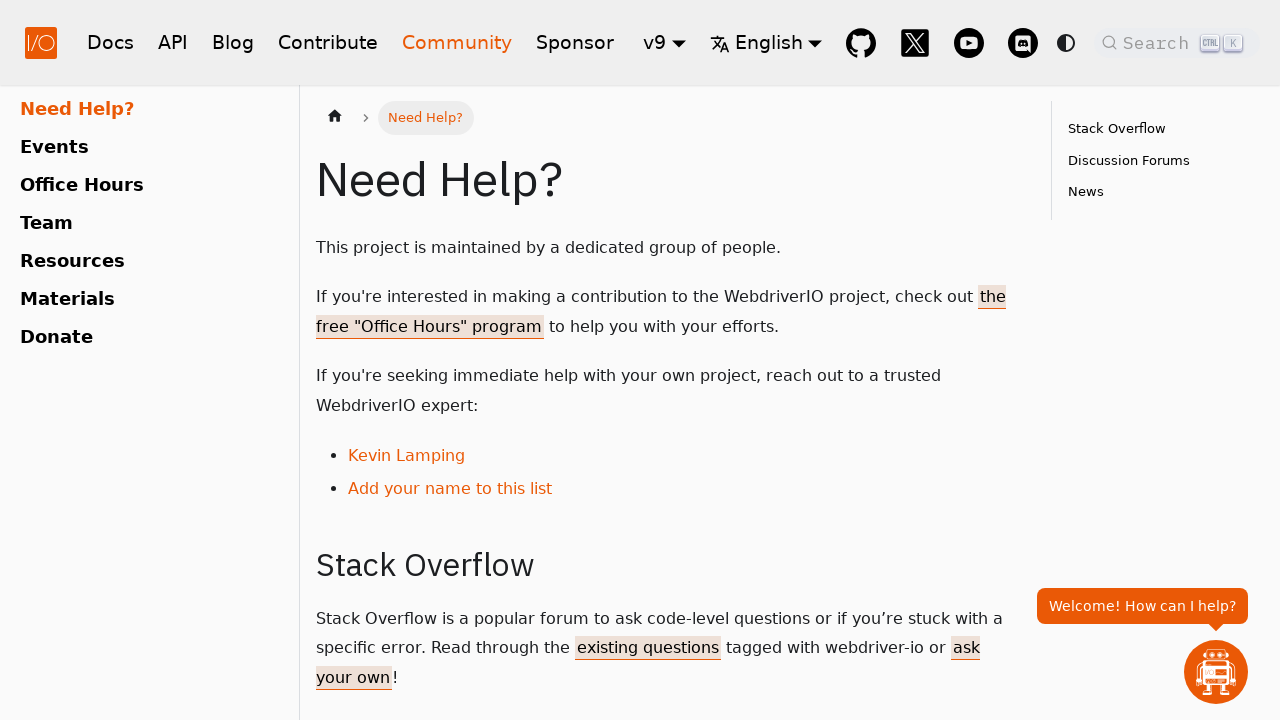